Tests geolocation override functionality by setting a custom location (Eiffel Tower coordinates), clicking a button to retrieve coordinates, and verifying the coordinates element becomes visible.

Starting URL: https://bonigarcia.dev/selenium-webdriver-java/geolocation.html

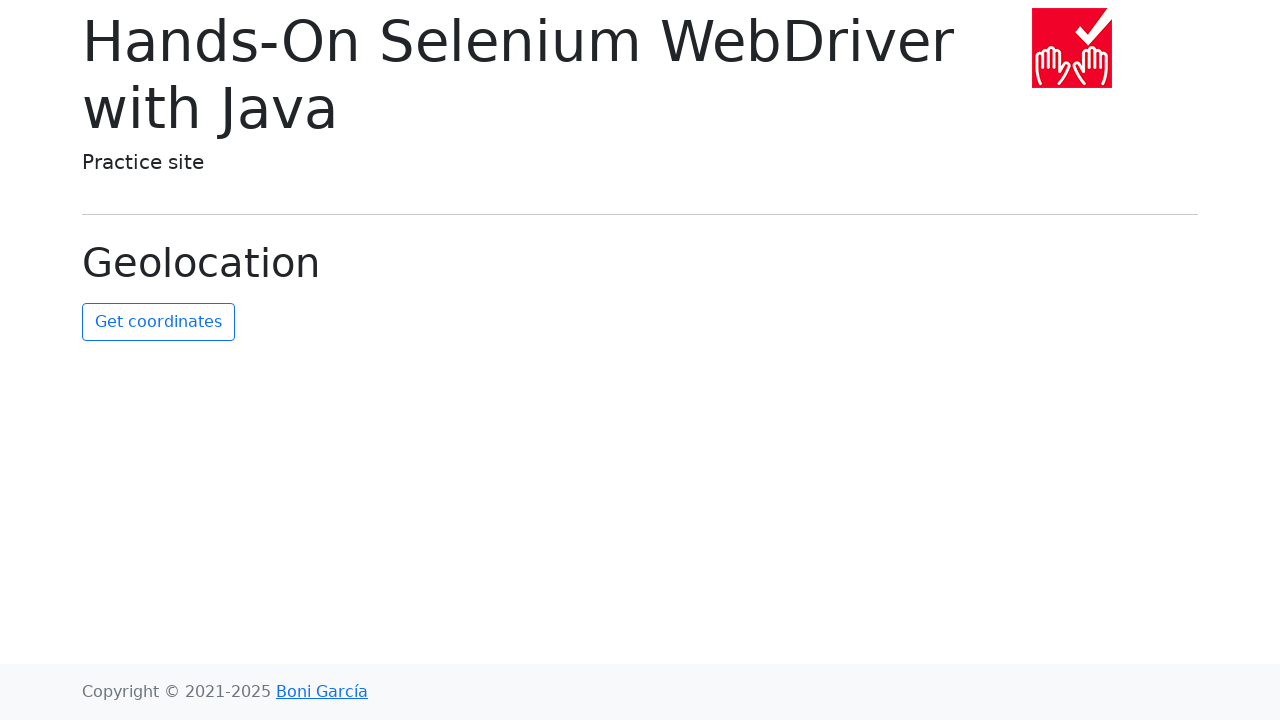

Granted geolocation permission to context
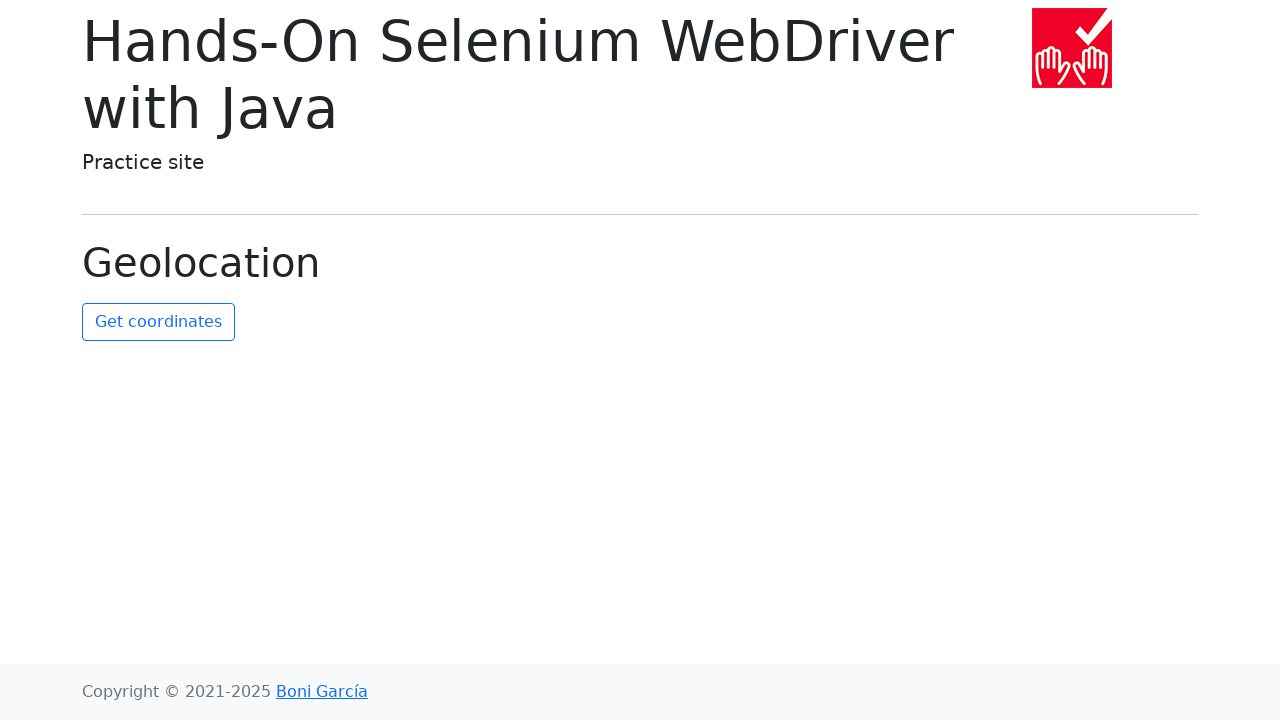

Set geolocation override to Eiffel Tower coordinates (48.8584, 2.2945)
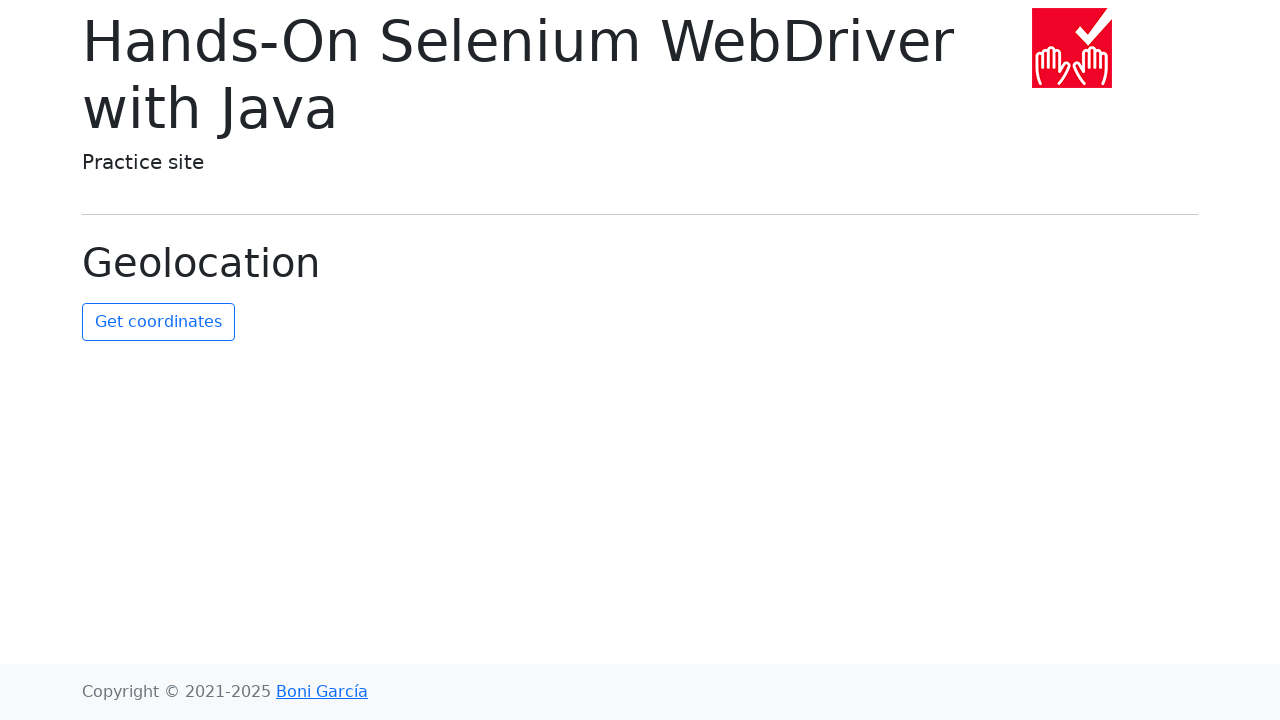

Clicked 'Get Coordinates' button at (158, 322) on #get-coordinates
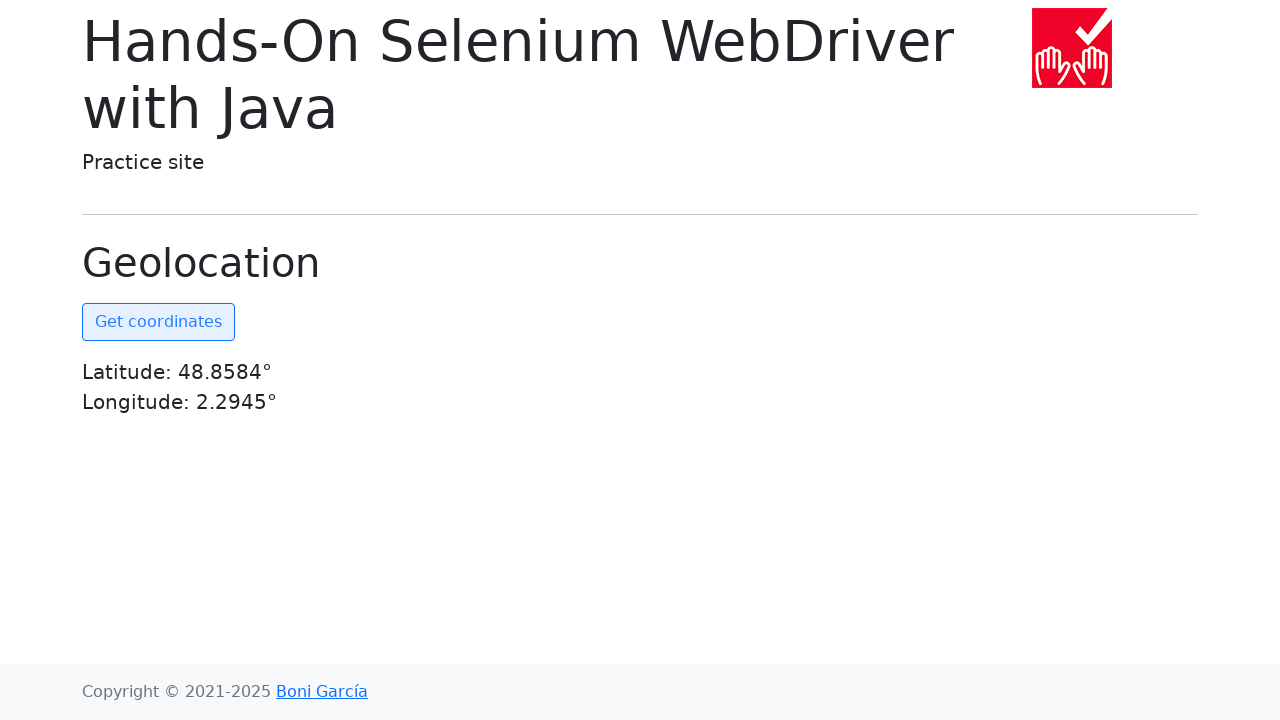

Coordinates element became visible, confirming geolocation override was applied
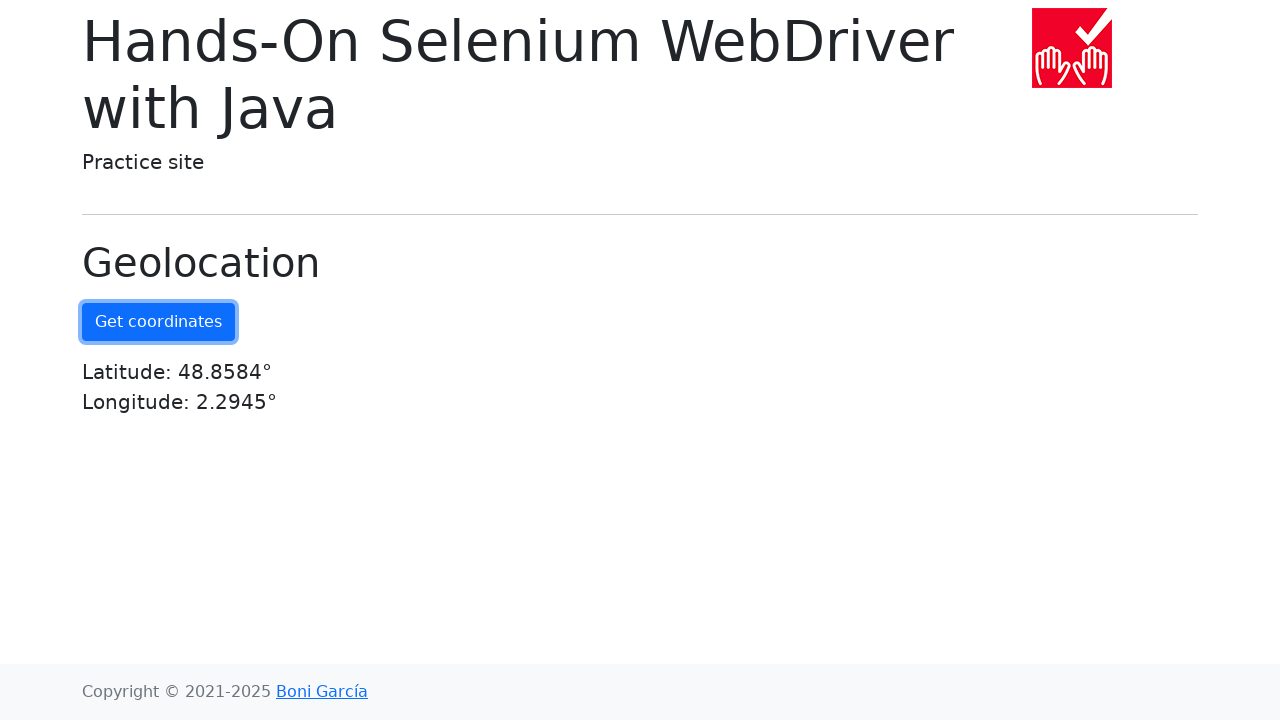

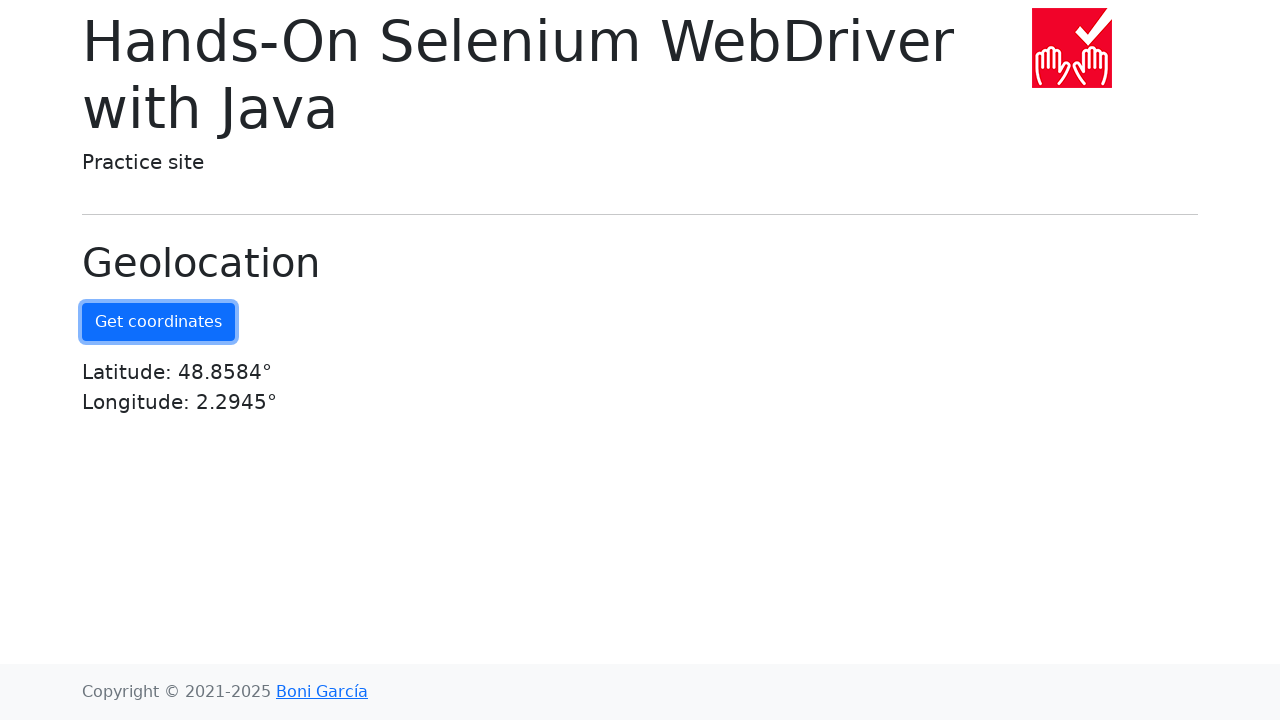